Tests checkbox functionality by clicking a checkbox and verifying it's selected

Starting URL: http://qaclickacademy.com/practice.php

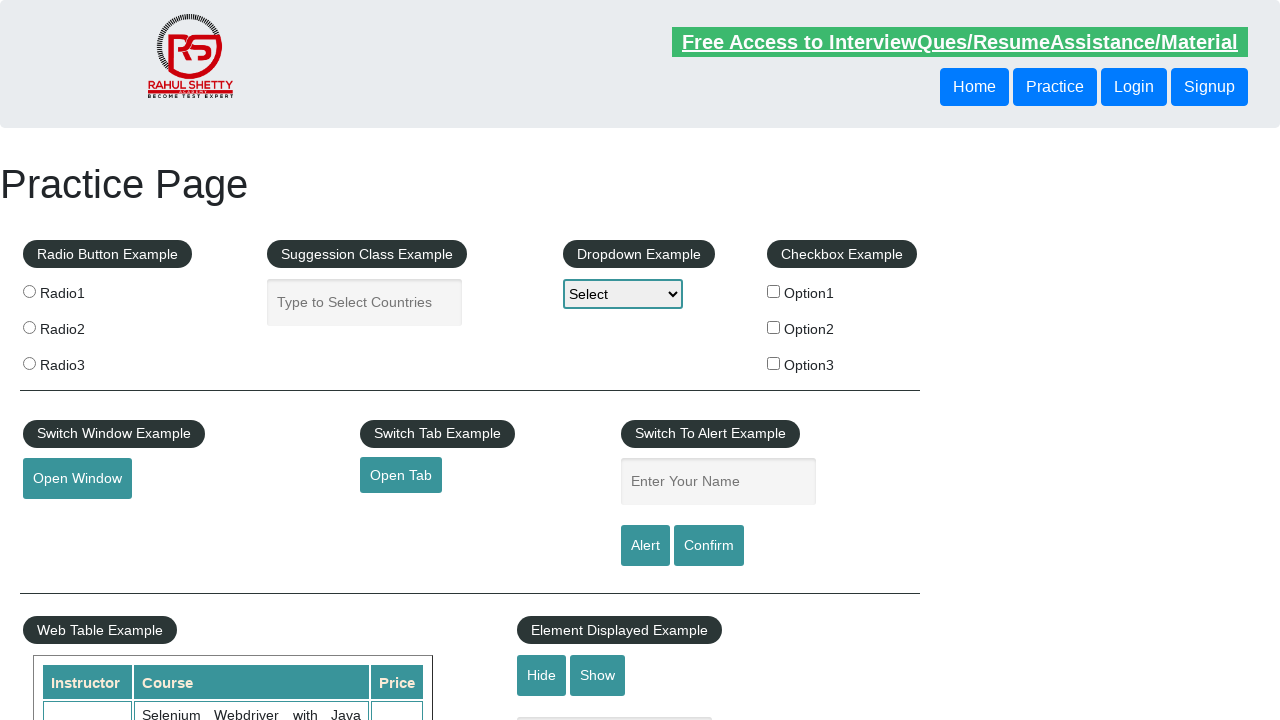

Clicked checkbox option 2 at (774, 327) on #checkBoxOption2
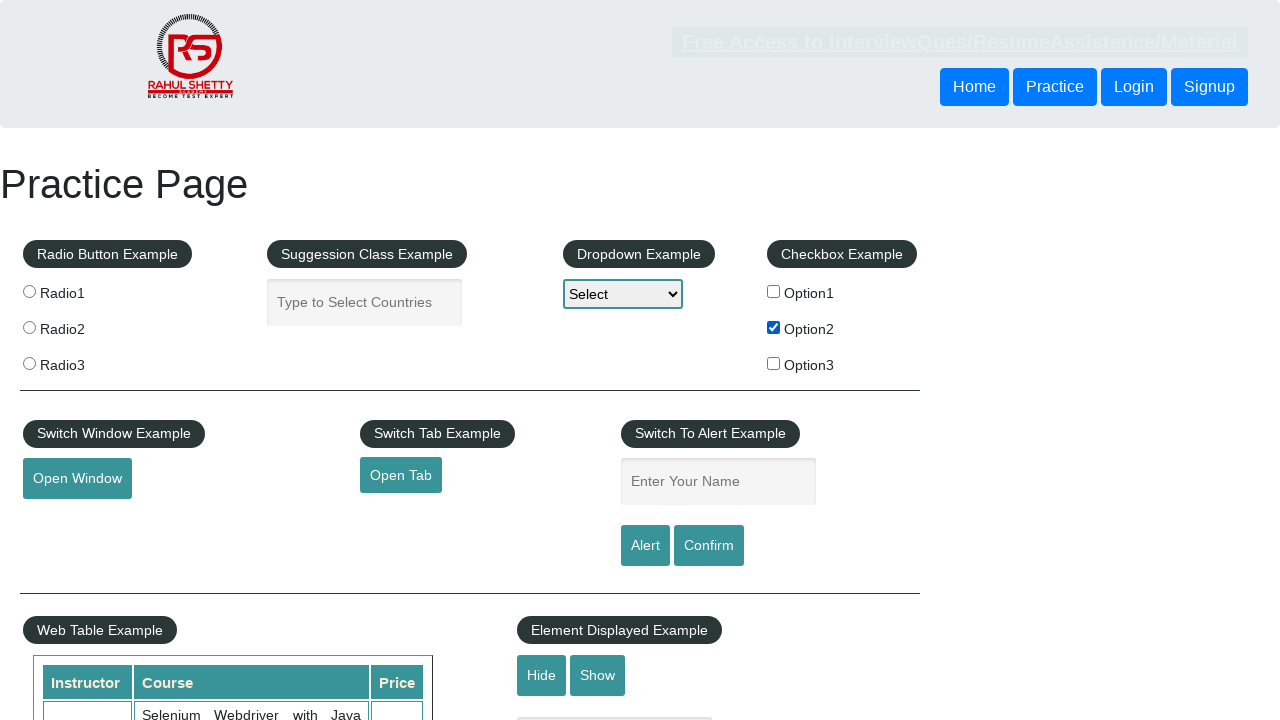

Verified that checkbox option 2 is selected
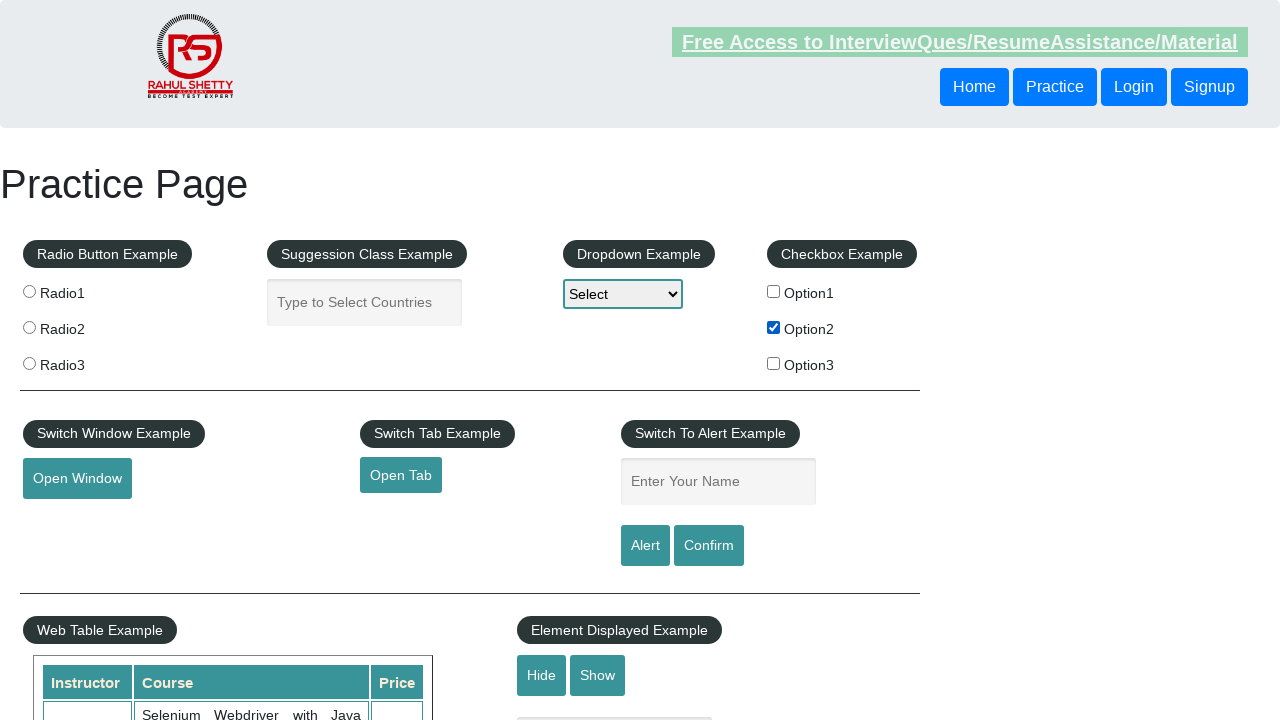

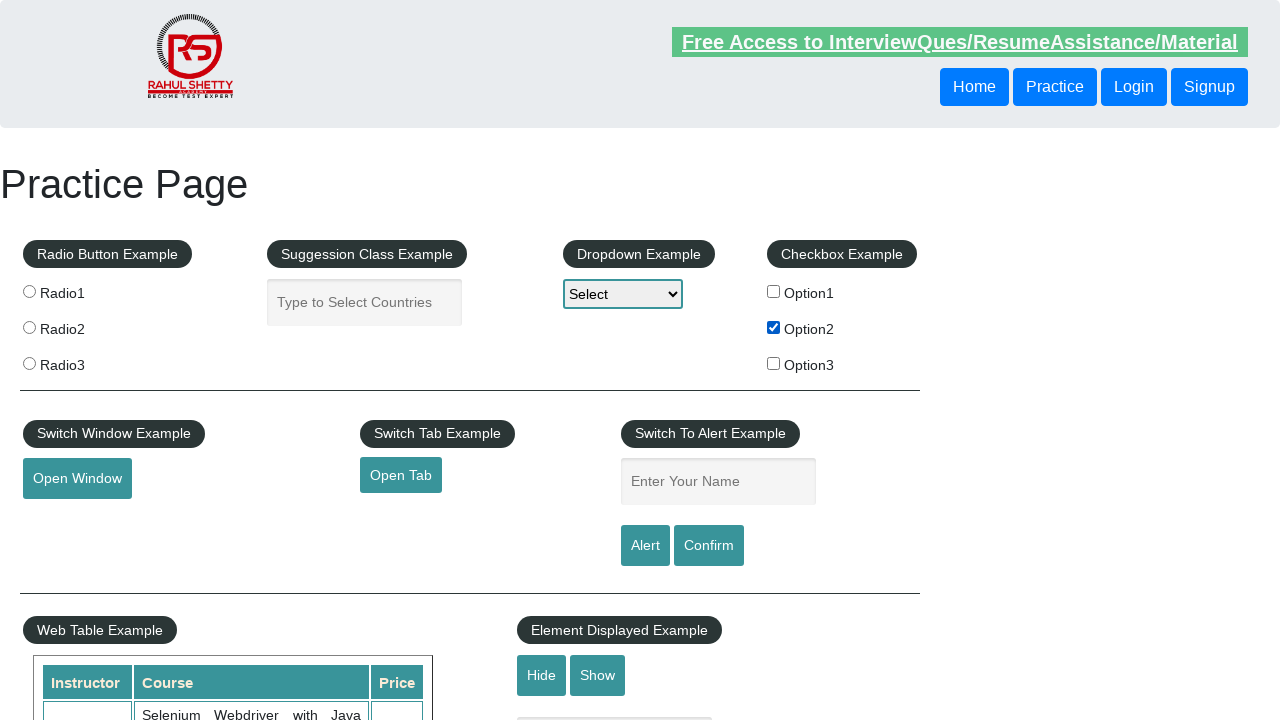